Tests prompt JavaScript alert by clicking the Prompt Alert button, entering a custom message, and accepting it

Starting URL: https://v1.training-support.net/selenium/javascript-alerts

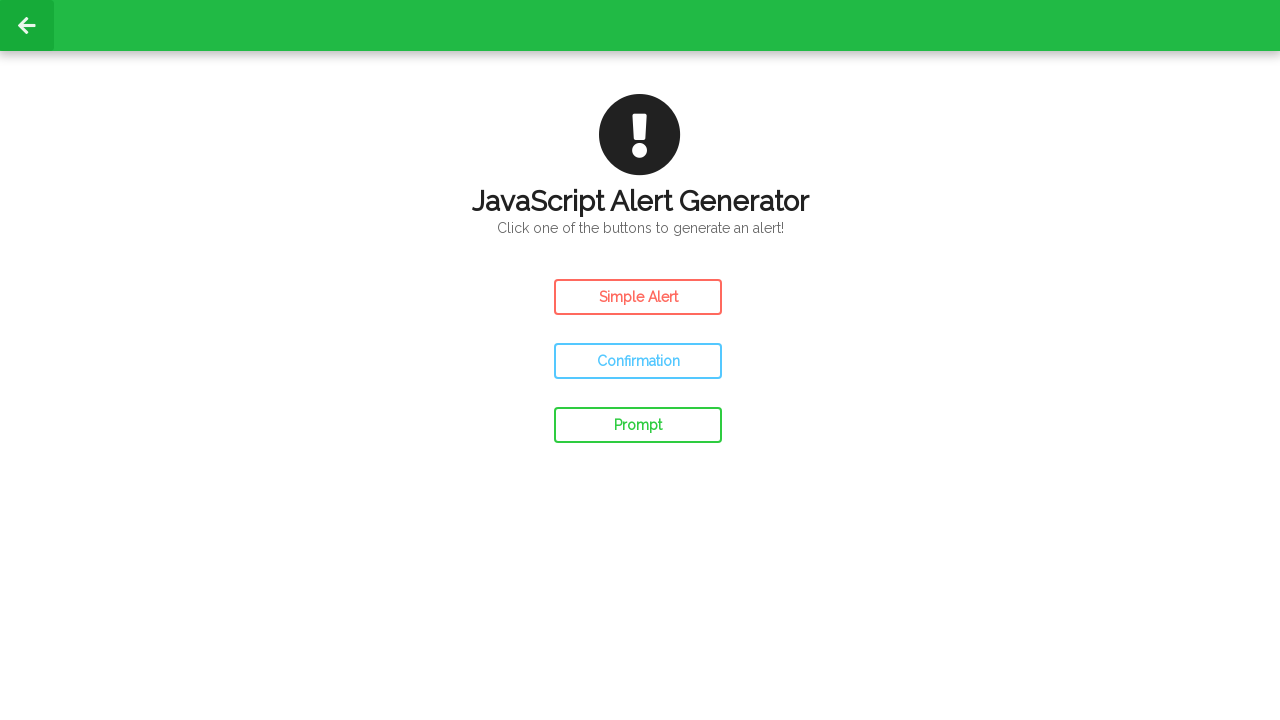

Set up dialog handler to accept prompt alert with custom message
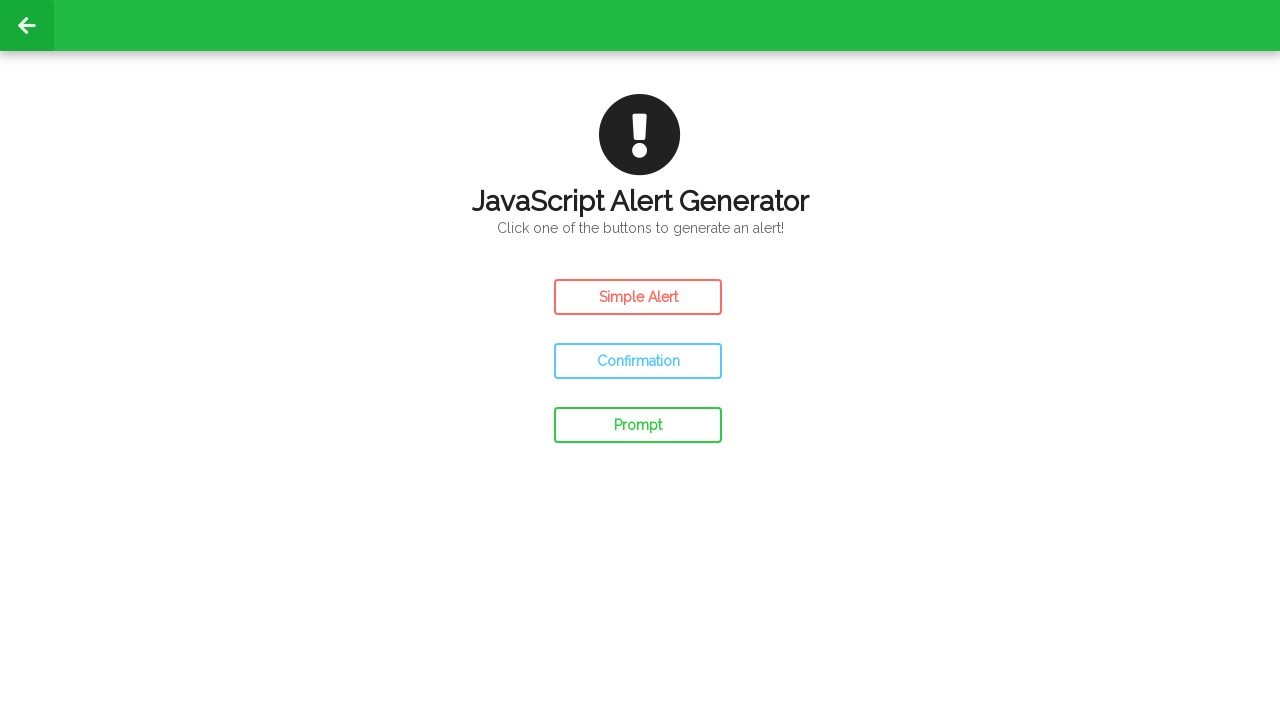

Clicked the Prompt Alert button at (638, 425) on #prompt
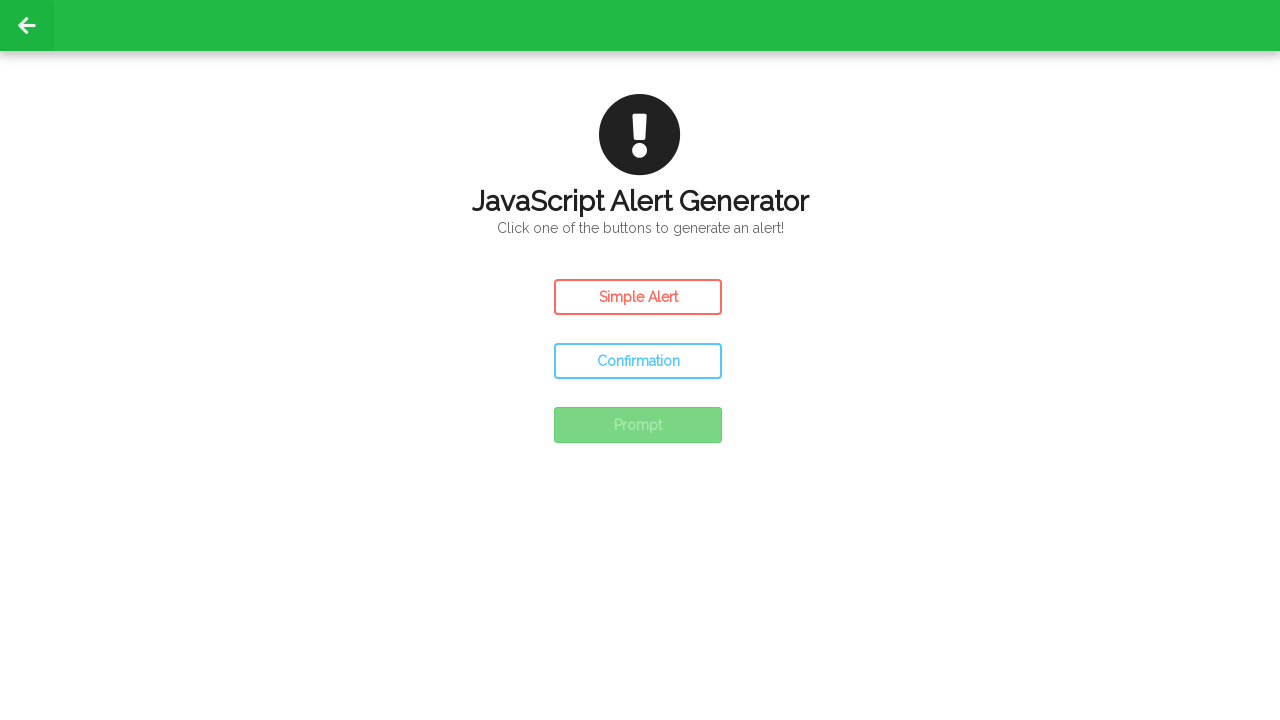

Waited for UI updates after prompt alert was handled
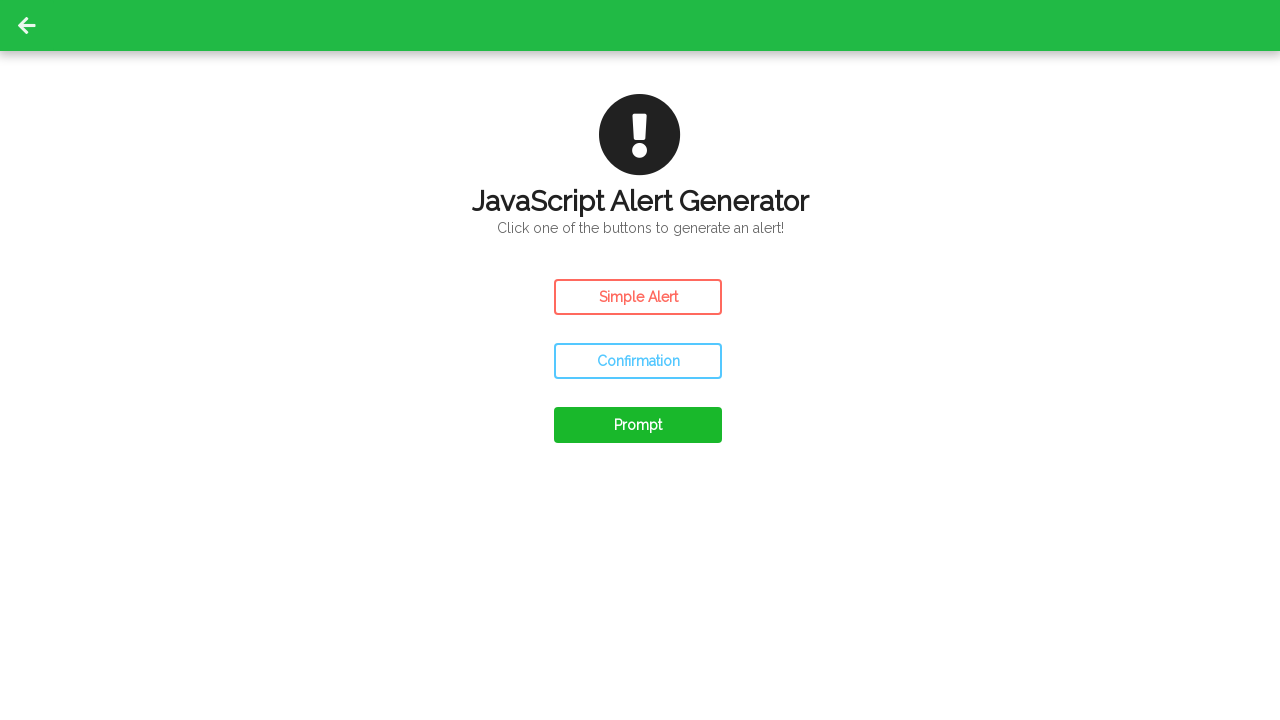

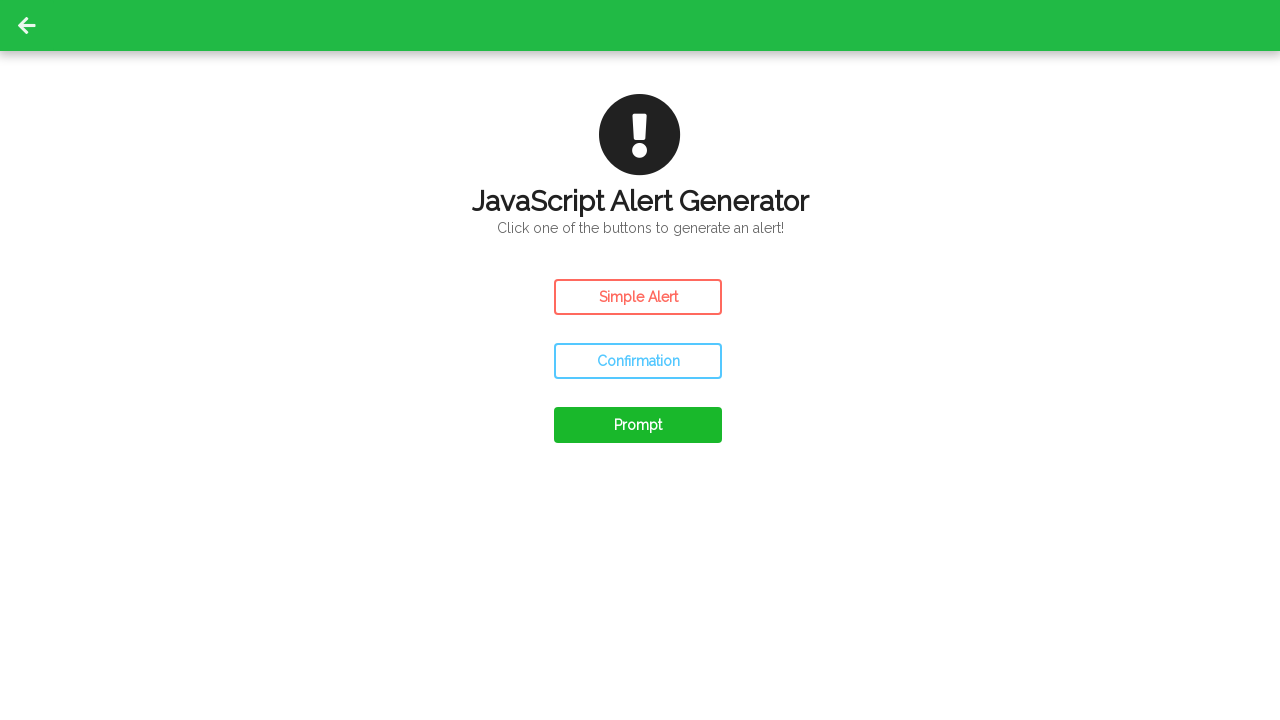